Tests accepting a JavaScript alert by clicking a button that triggers an alert and accepting it

Starting URL: https://the-internet.herokuapp.com/javascript_alerts

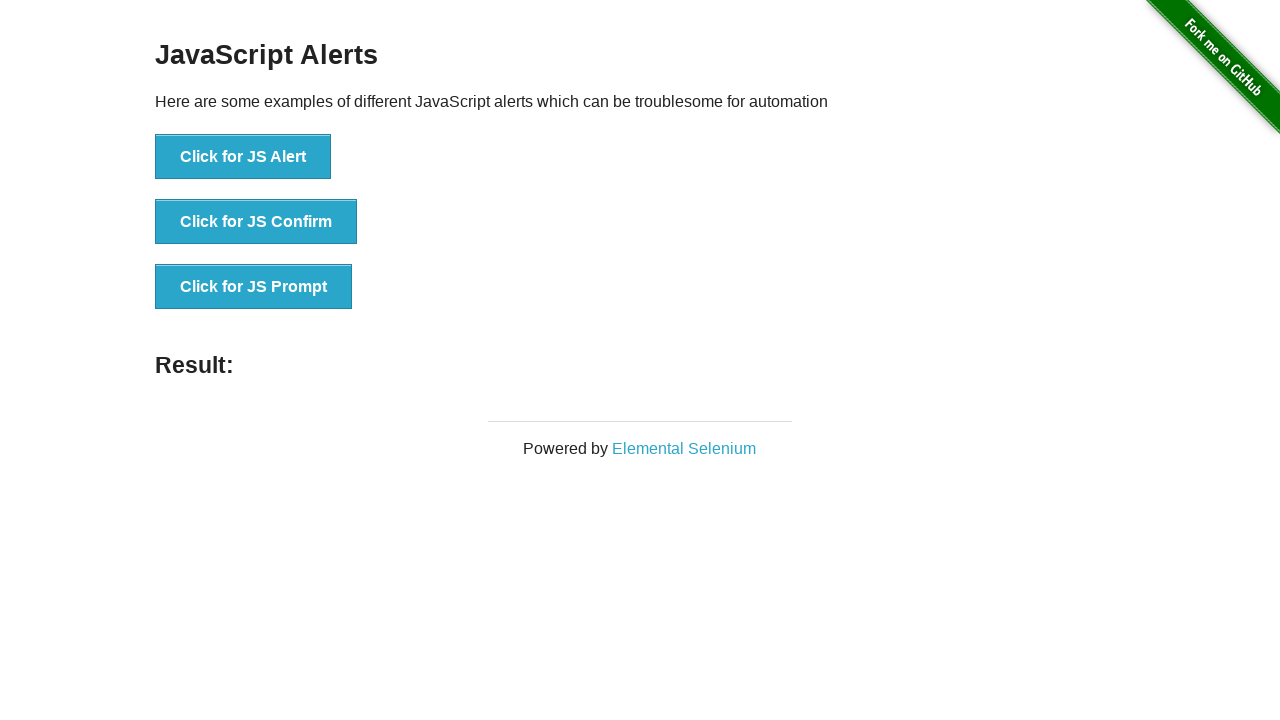

Clicked button to trigger JavaScript alert at (243, 157) on xpath=//button[@onclick='jsAlert()']
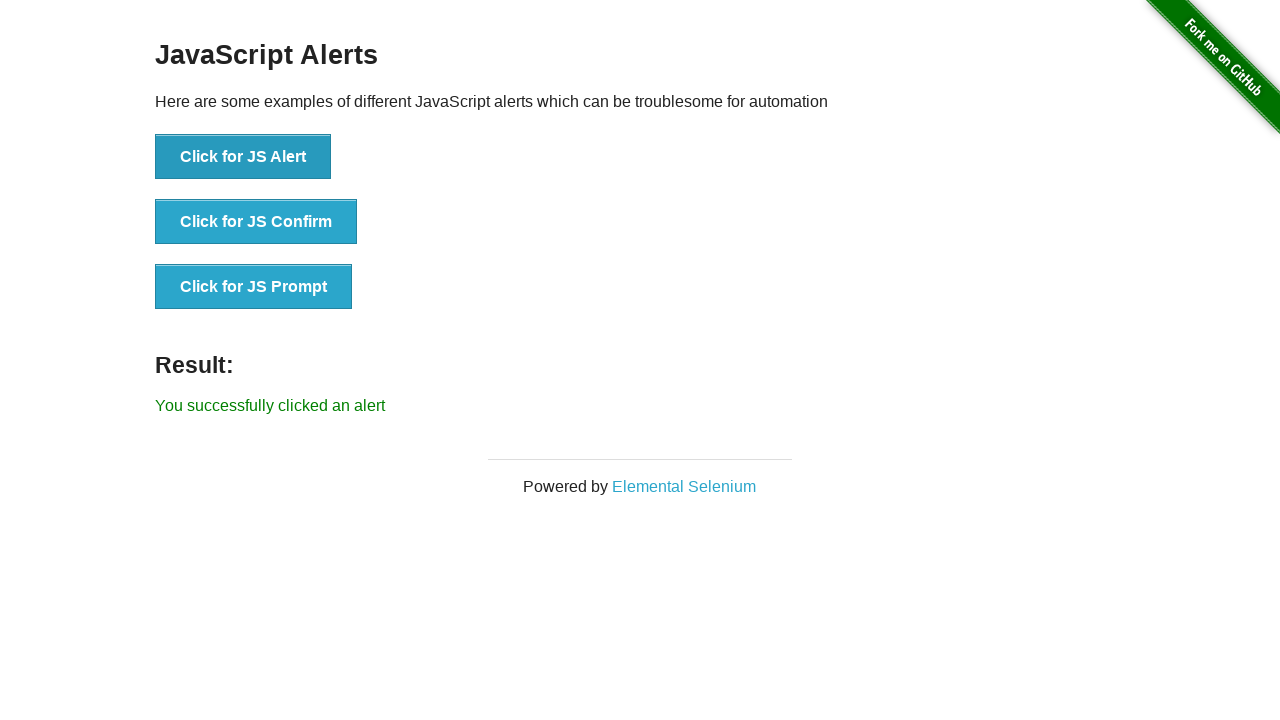

Set up dialog handler to accept alert
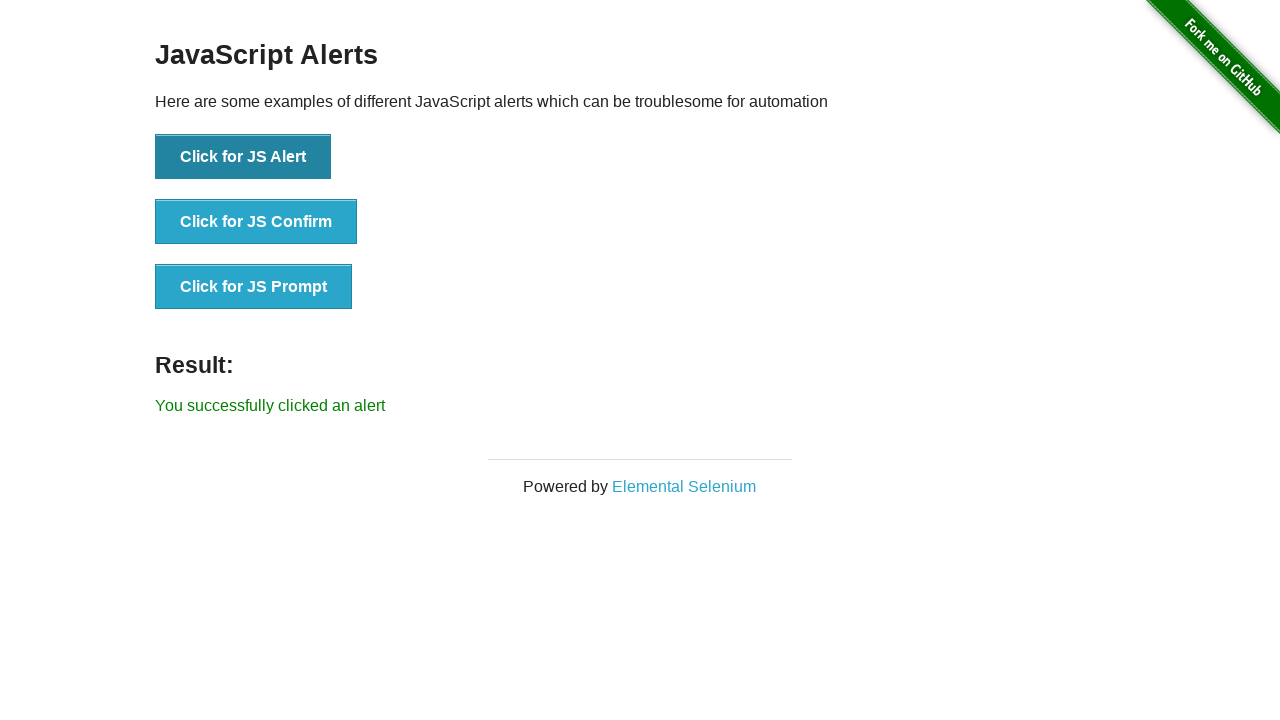

Verified success message appeared after accepting alert
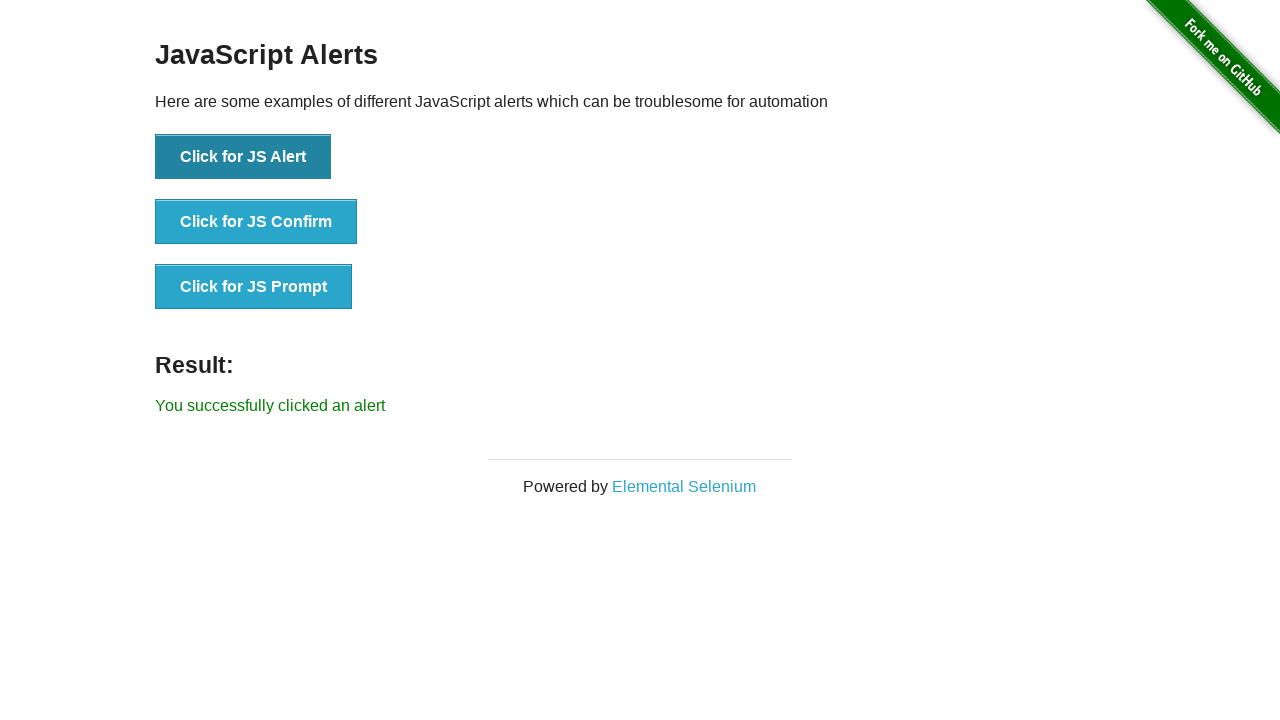

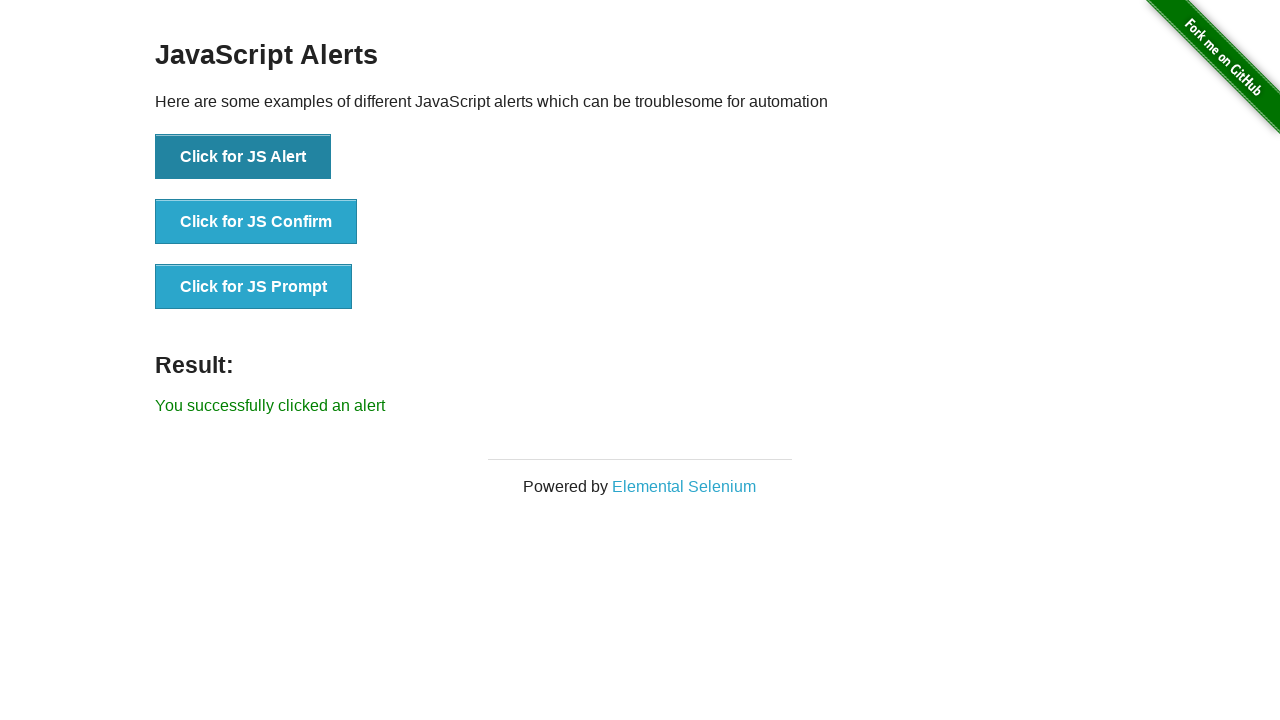